Navigates to Radio Button section and verifies the No option is disabled

Starting URL: https://demoqa.com/elements

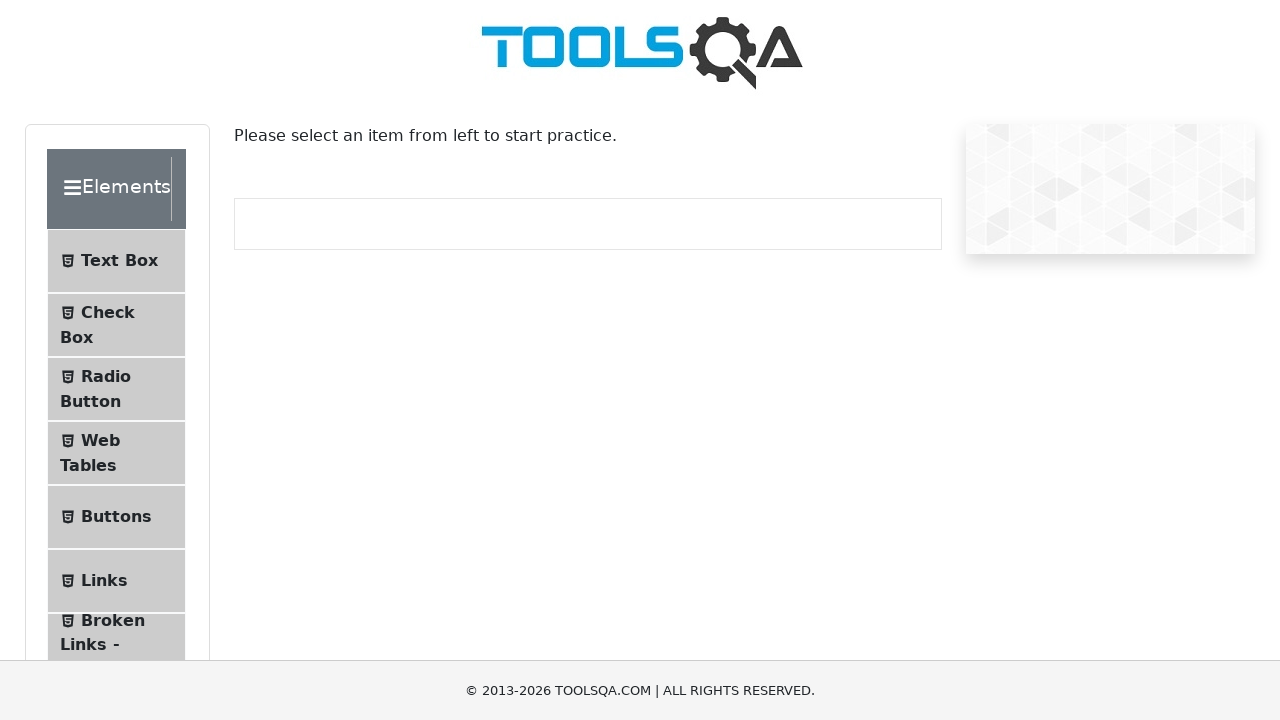

Clicked on Radio Button menu item at (116, 389) on li >> internal:has-text="Radio Button"i
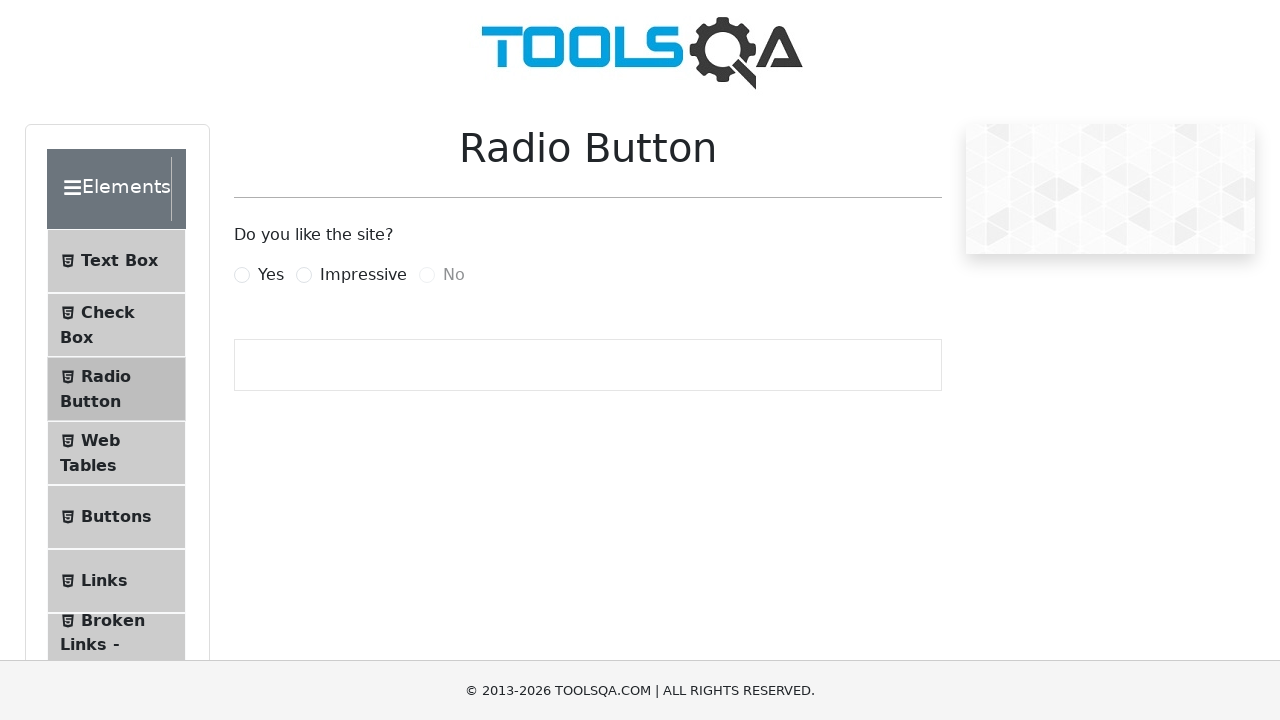

No radio button is visible on the page
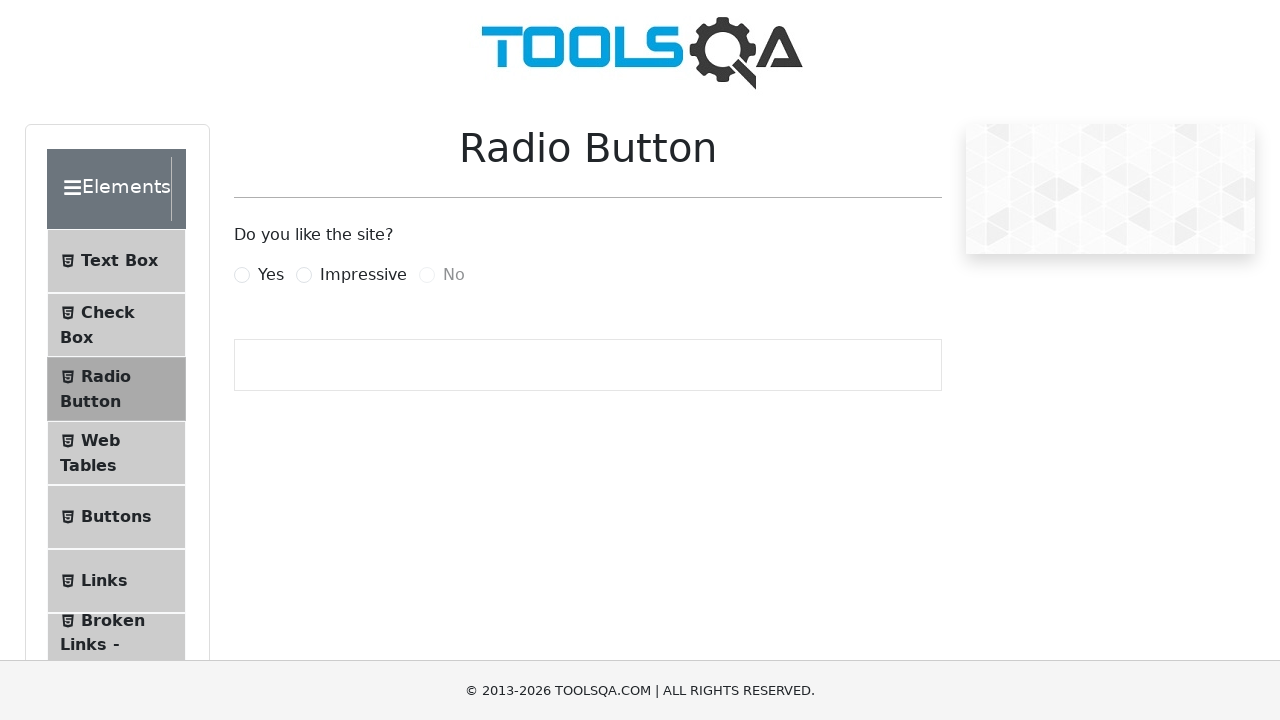

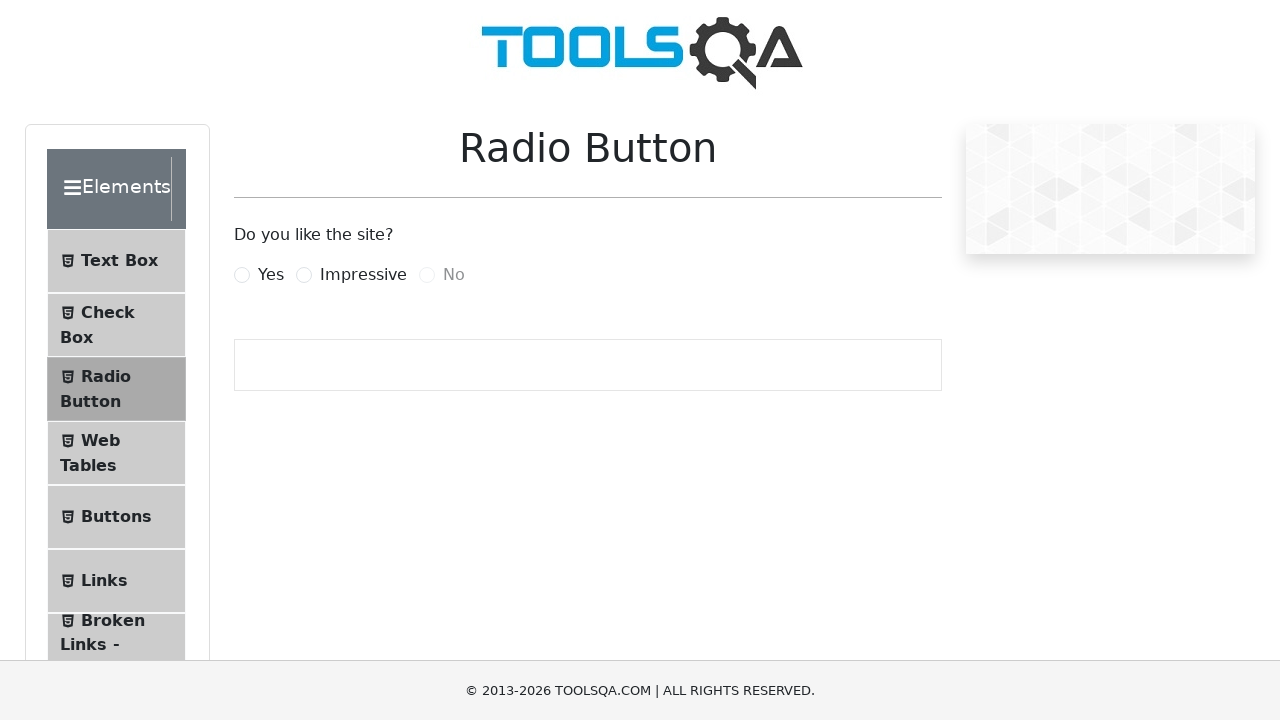